Tests handling of iframes by switching between single frame and nested frames, entering text into input fields within each frame

Starting URL: http://demo.automationtesting.in/Frames.html

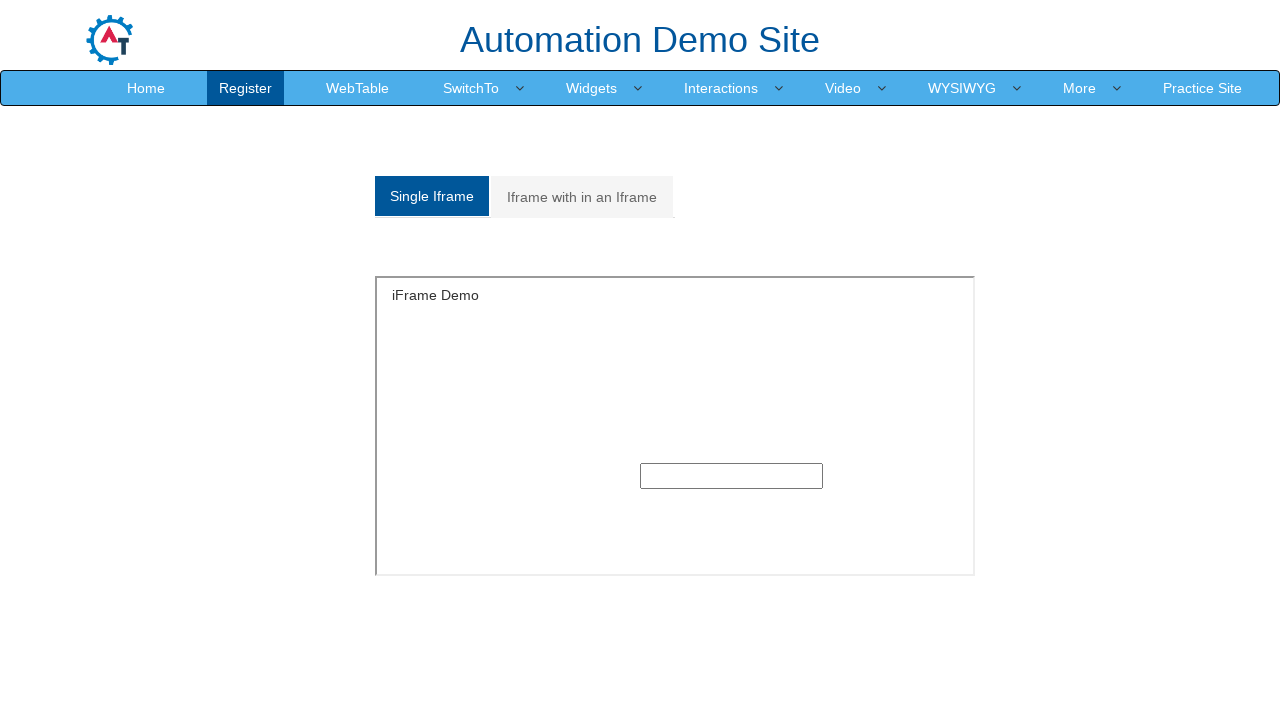

Filled input field in single frame with 'hello' on #singleframe >> internal:control=enter-frame >> input[type='text']
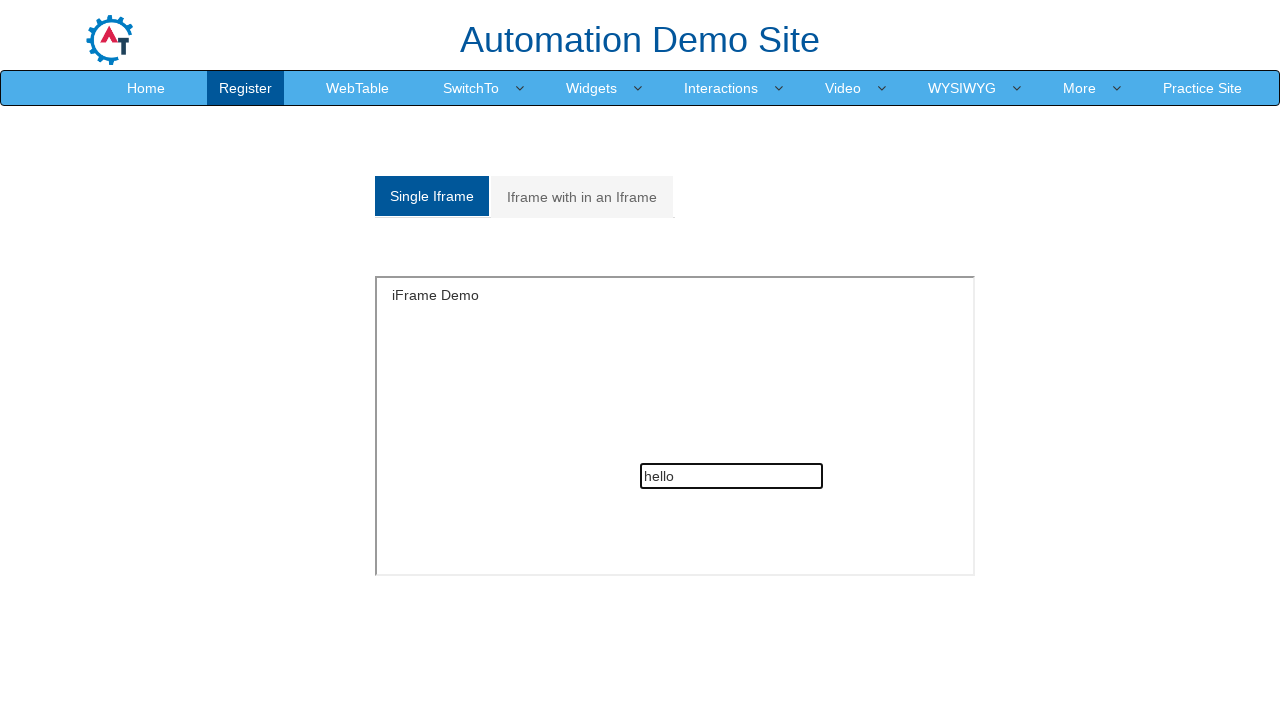

Clicked on 'Iframe with in an Iframe' tab to switch to nested frames at (582, 197) on xpath=//*[contains(text(),'Iframe with in an Iframe')]
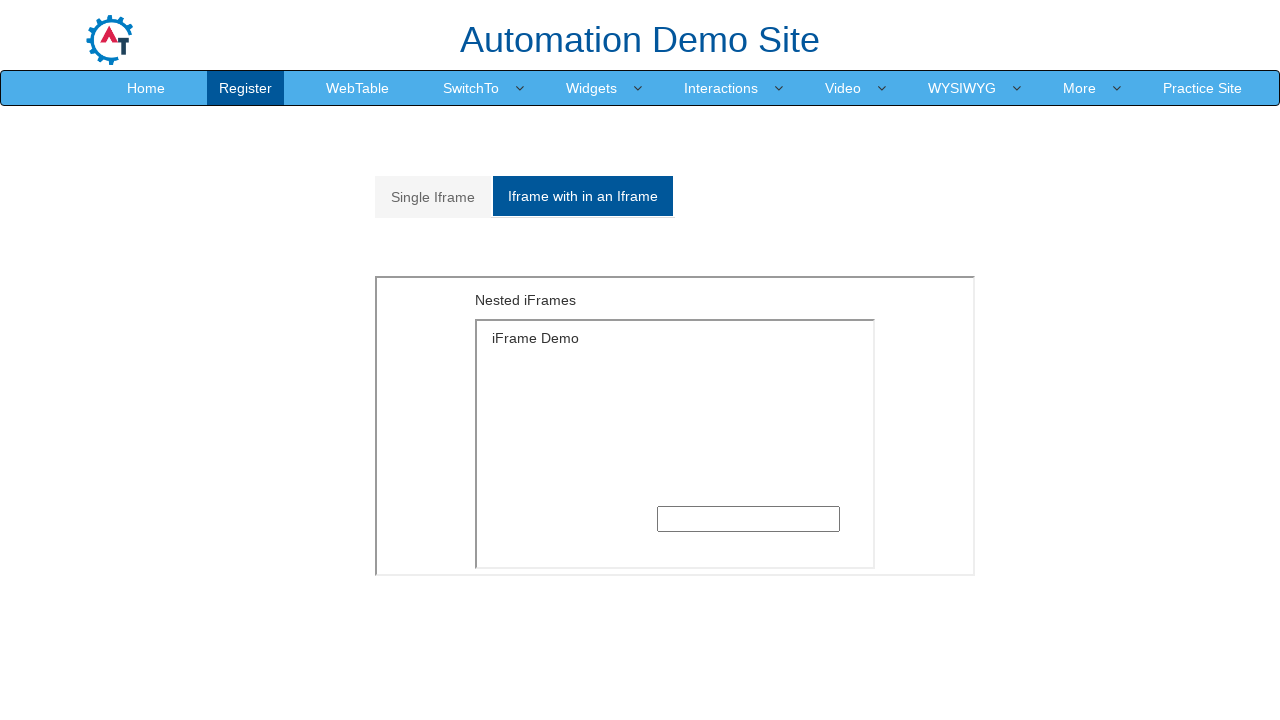

Nested frames loaded successfully
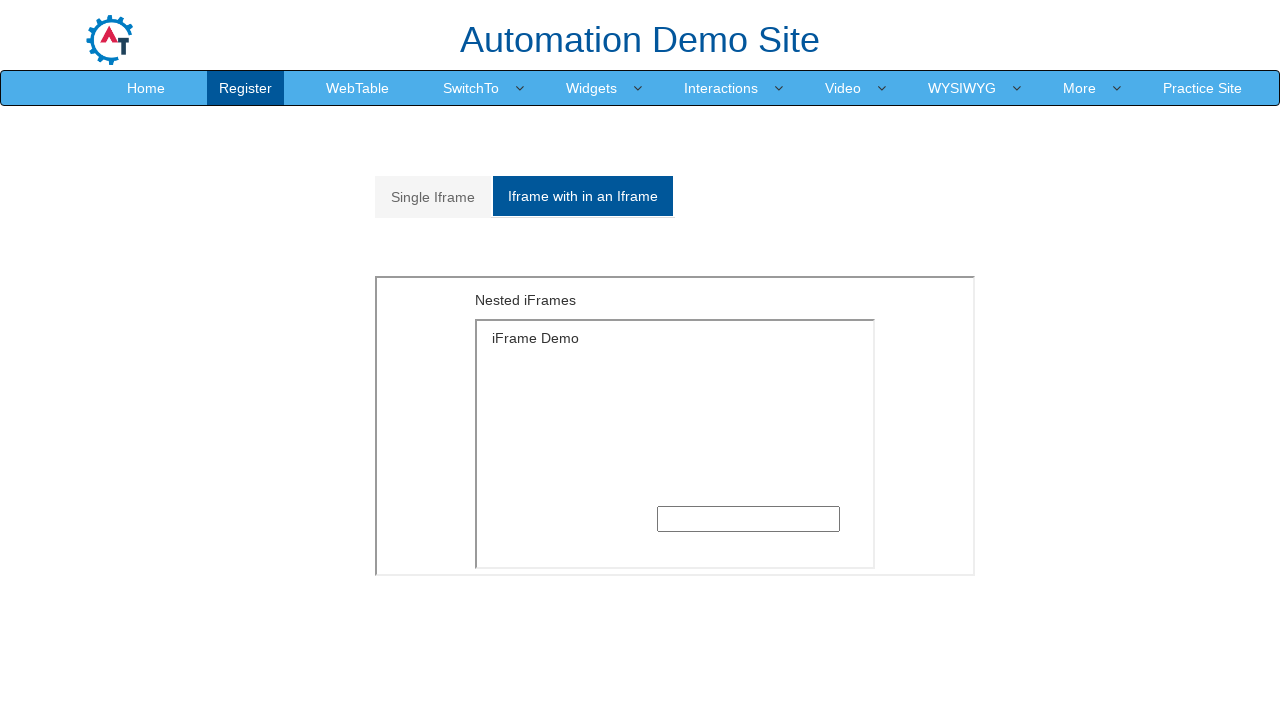

Filled input field in nested child frame with 'inside second frame' on iframe[src='MultipleFrames.html'] >> internal:control=enter-frame >> iframe[src=
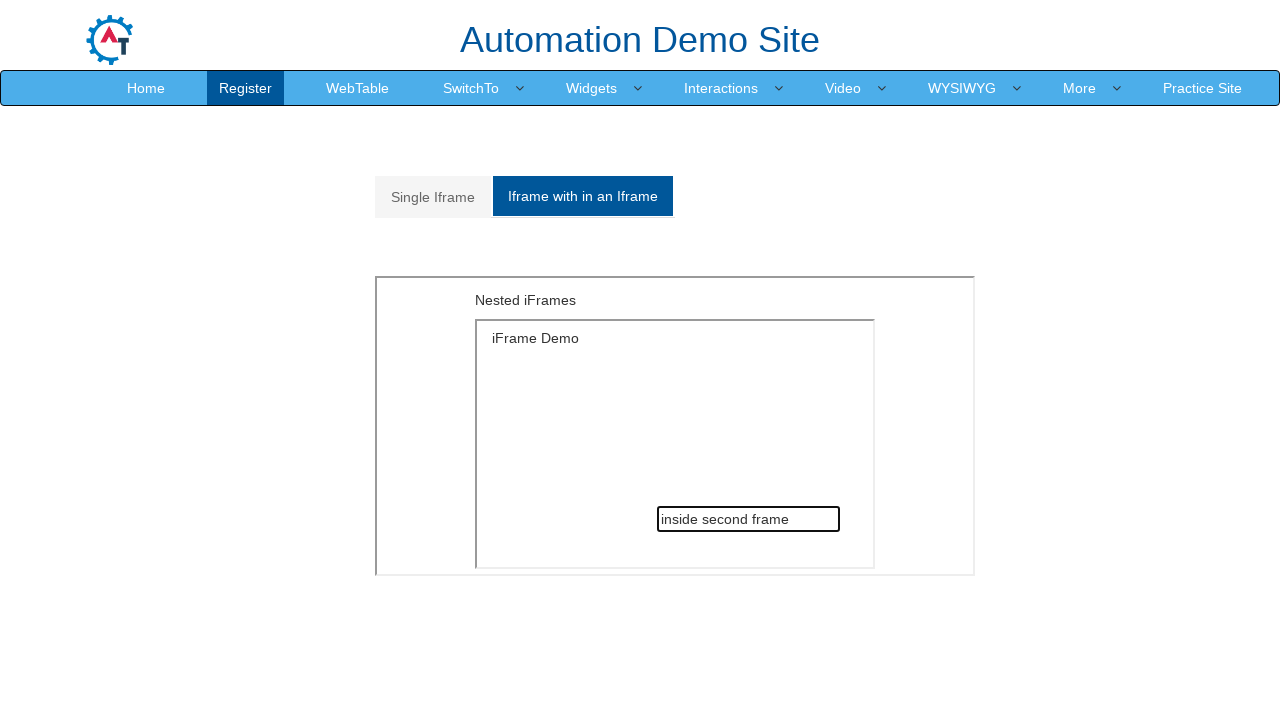

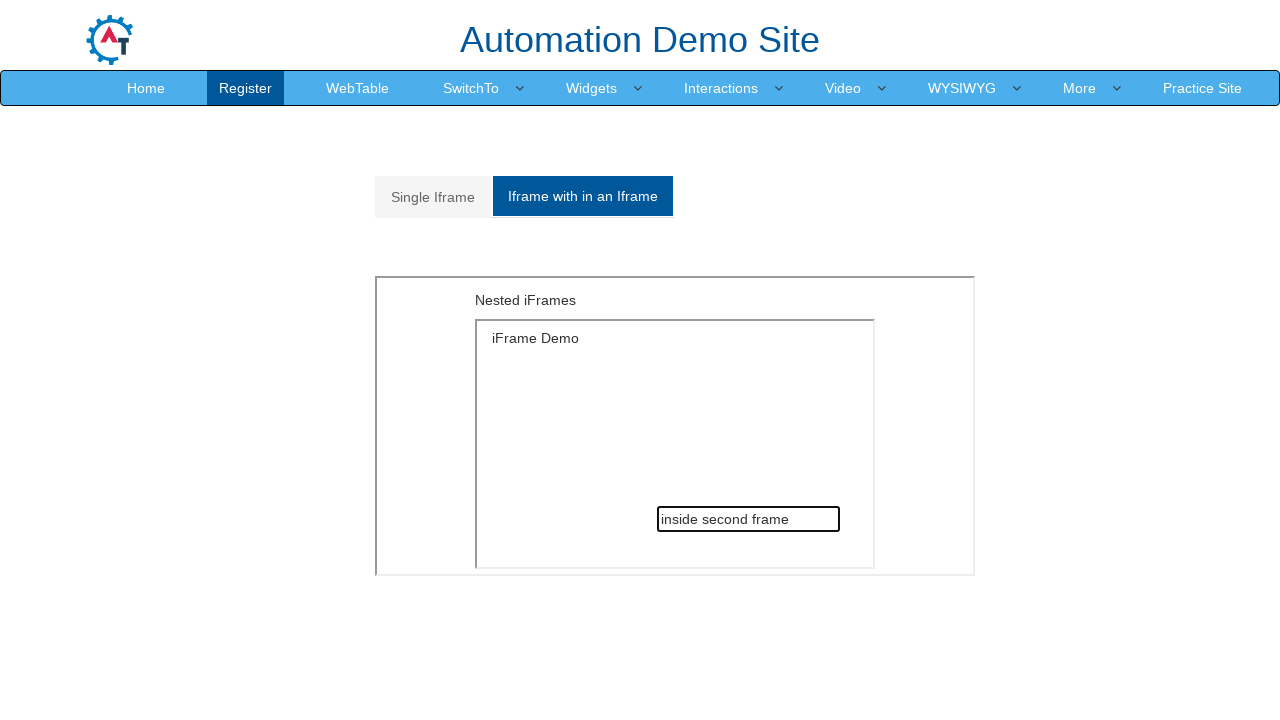